Tests the dynamic controls page by verifying an input field's enabled state before and after clicking the Enable button, demonstrating state change verification.

Starting URL: http://the-internet.herokuapp.com/dynamic_controls

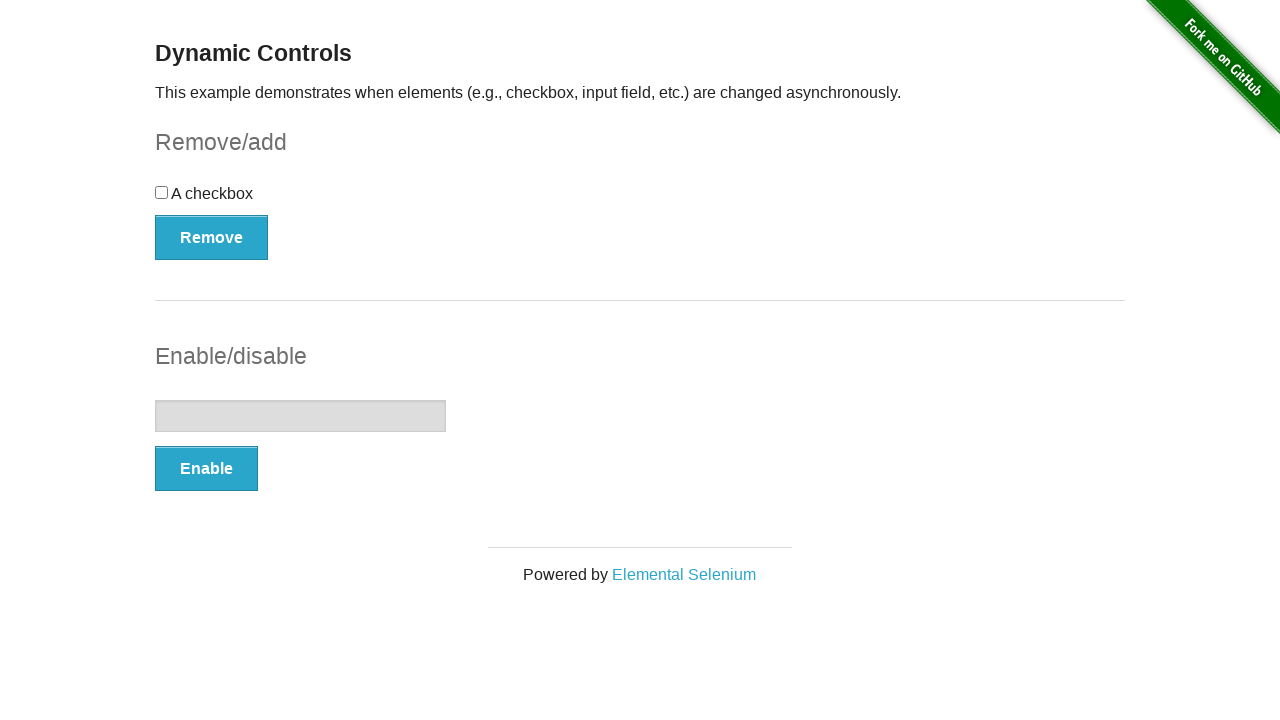

Located the input field element
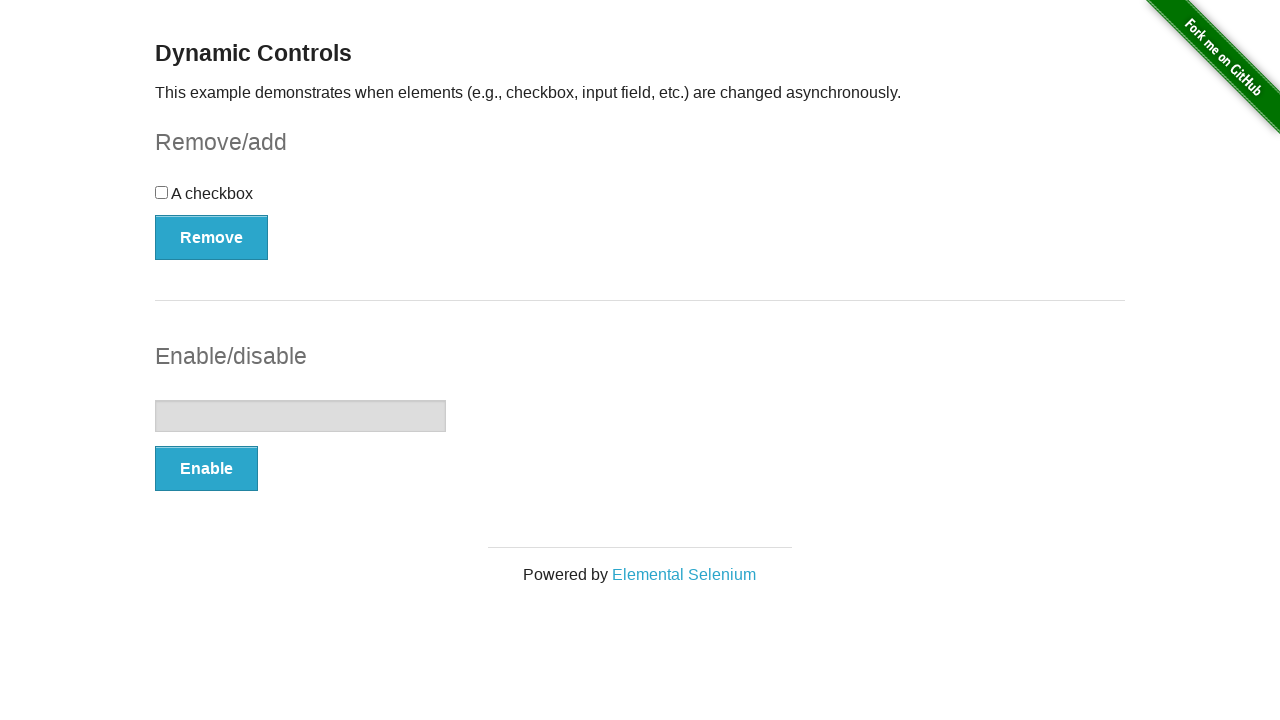

Located the Enable button element
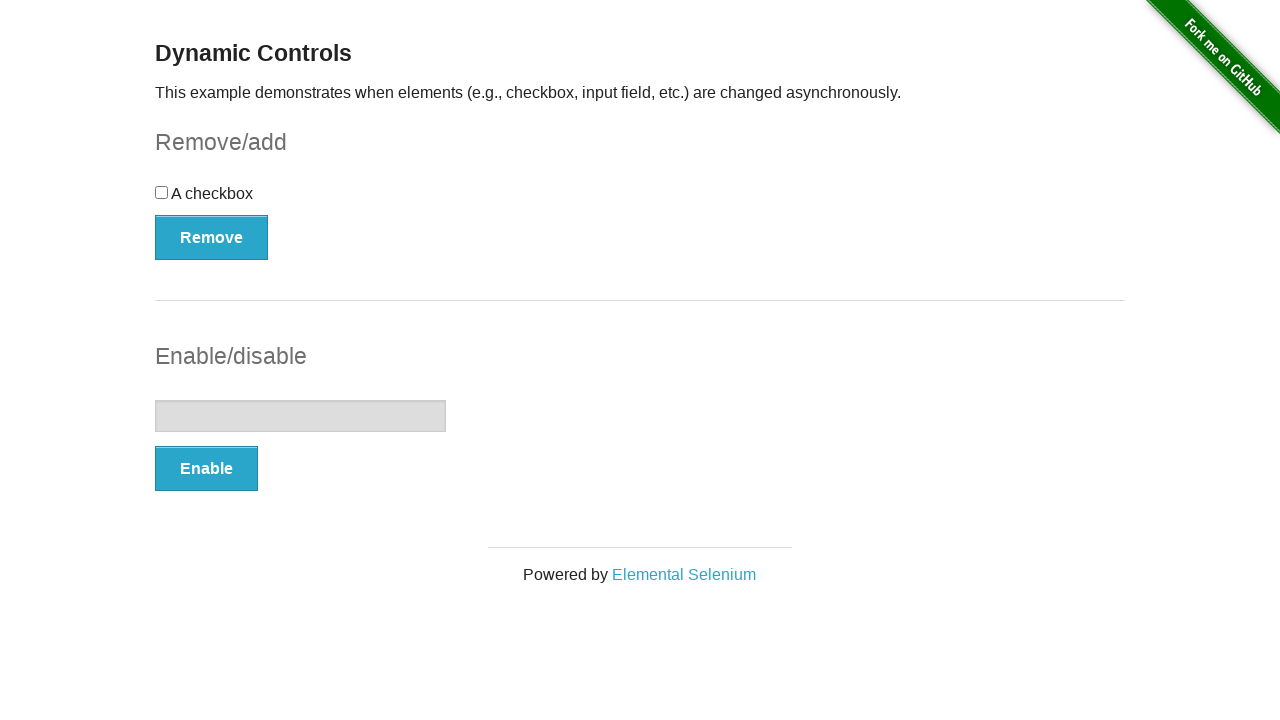

Verified that input field is disabled initially
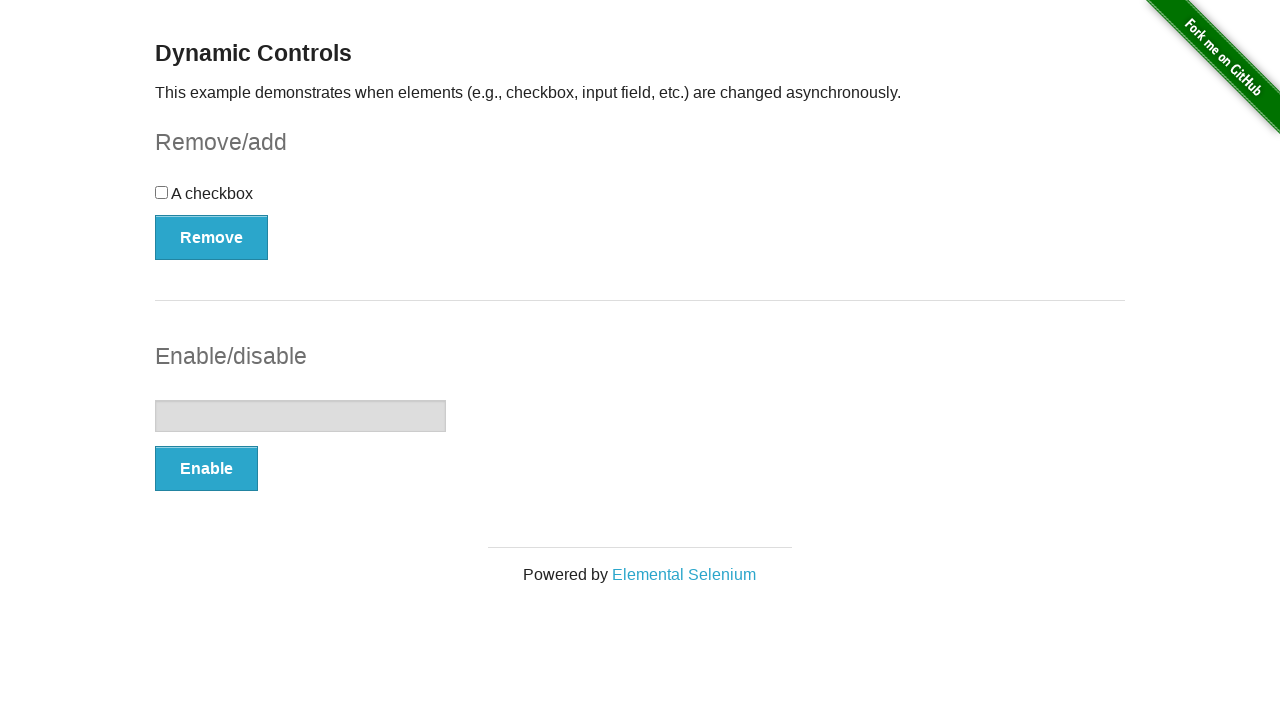

Clicked the Enable button at (206, 469) on #input-example > button
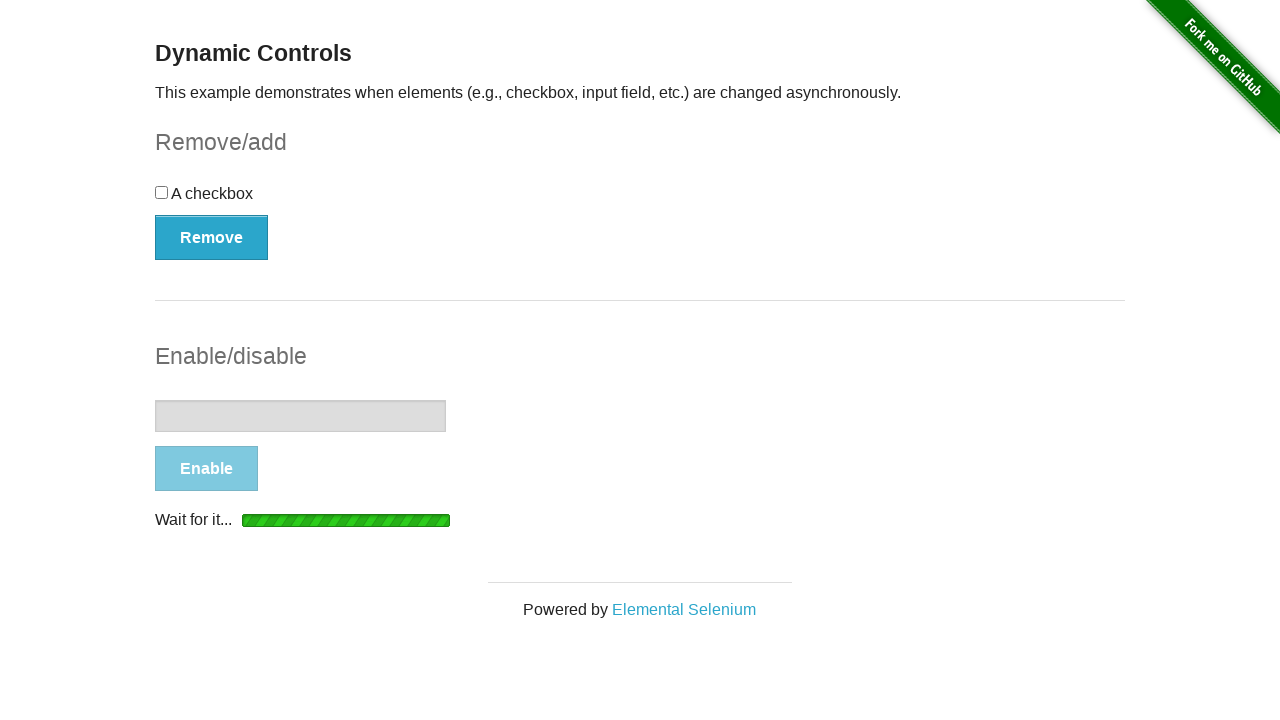

Waited for input field to become enabled after clicking Enable button
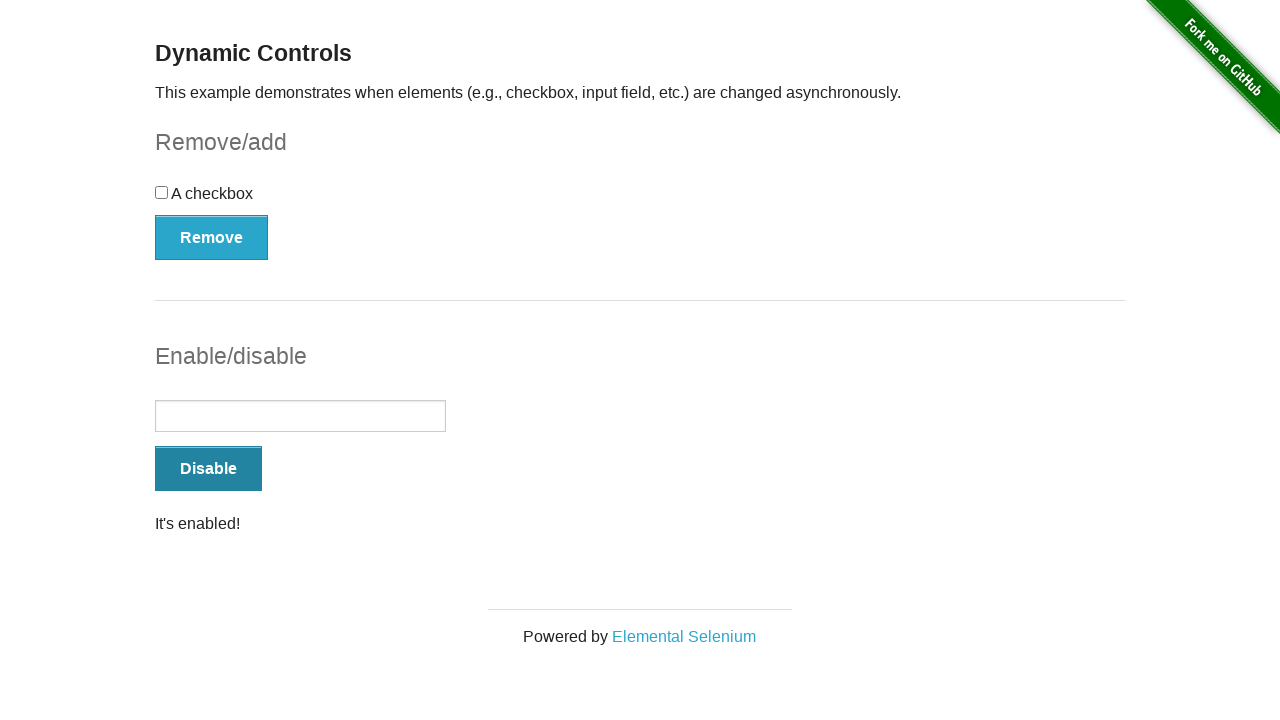

Verified that input field is now enabled
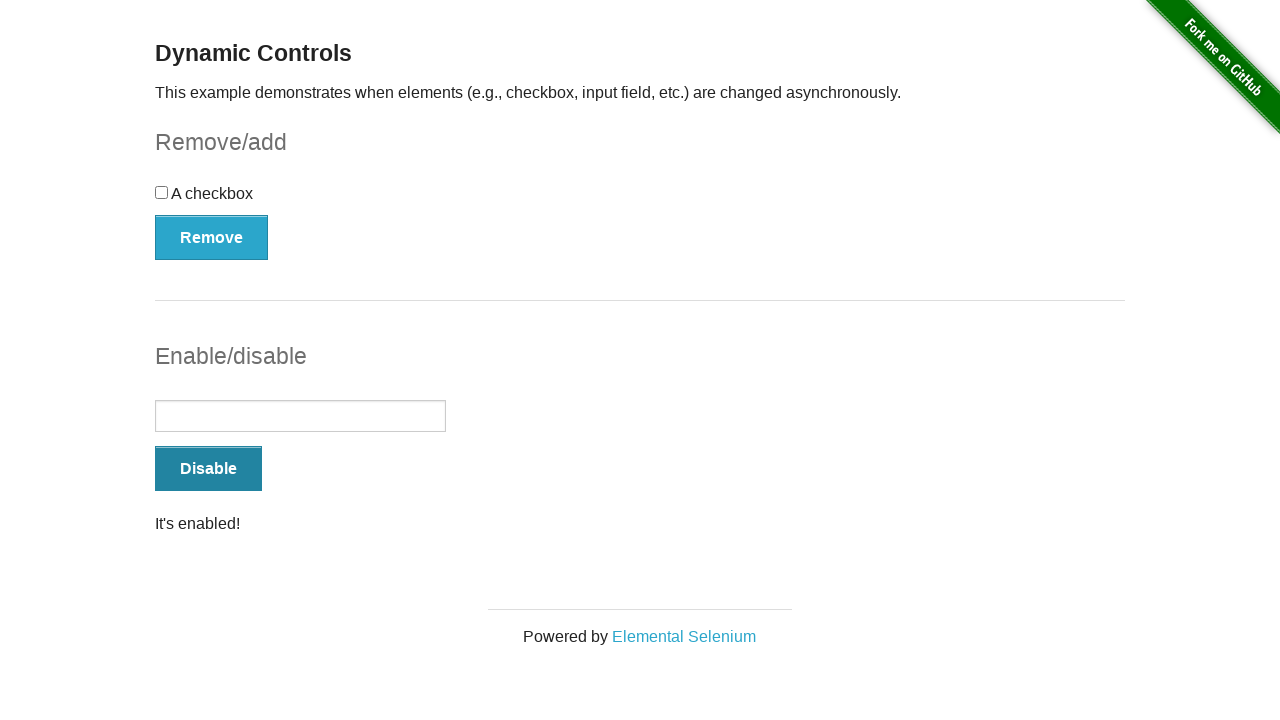

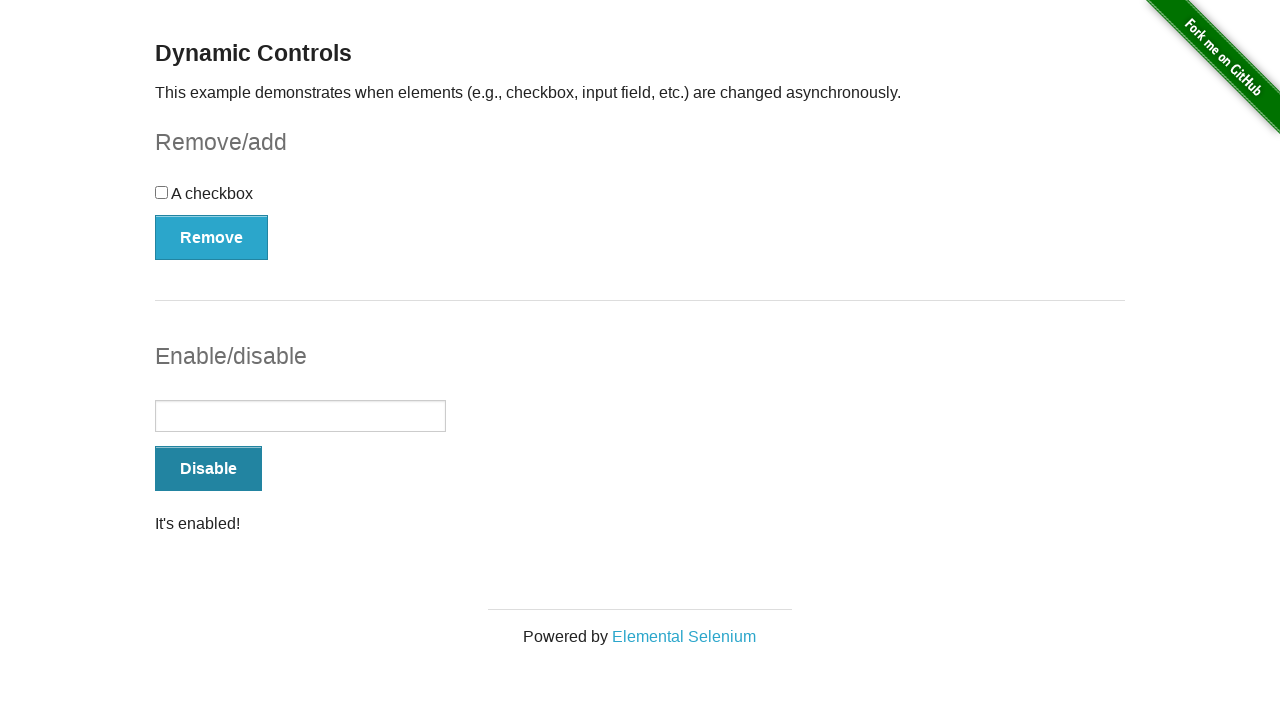